Demonstrates keyboard operations on Flipkart by pressing Escape key to dismiss any popup and then refreshing the page using F5 key

Starting URL: https://www.flipkart.com/

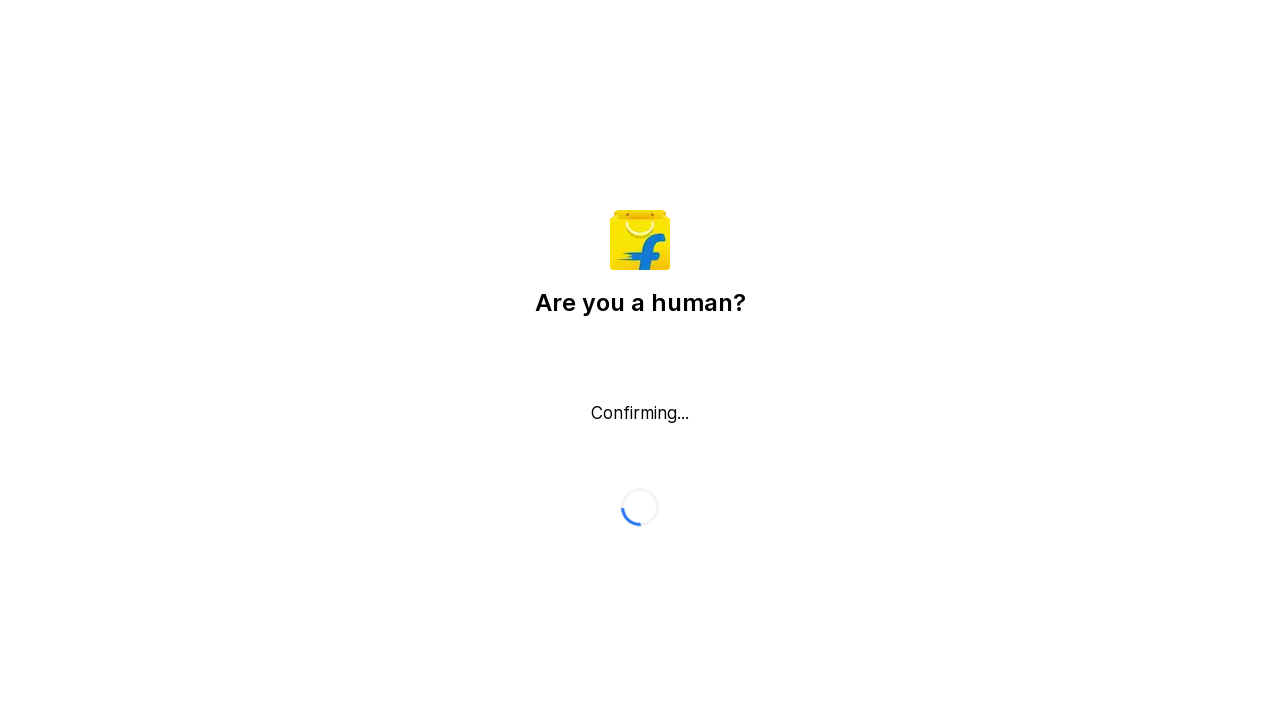

Pressed Escape key to dismiss any popup or modal
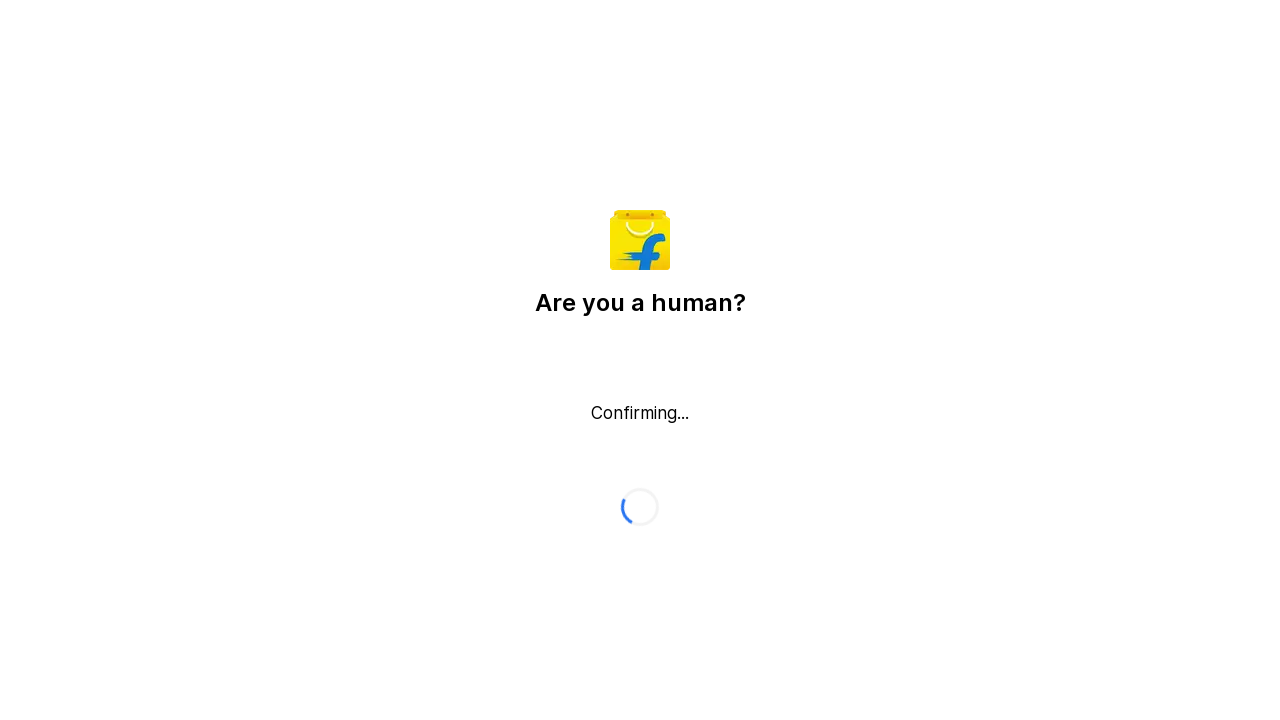

Waited 1.5 seconds for any animations or dismissals to complete
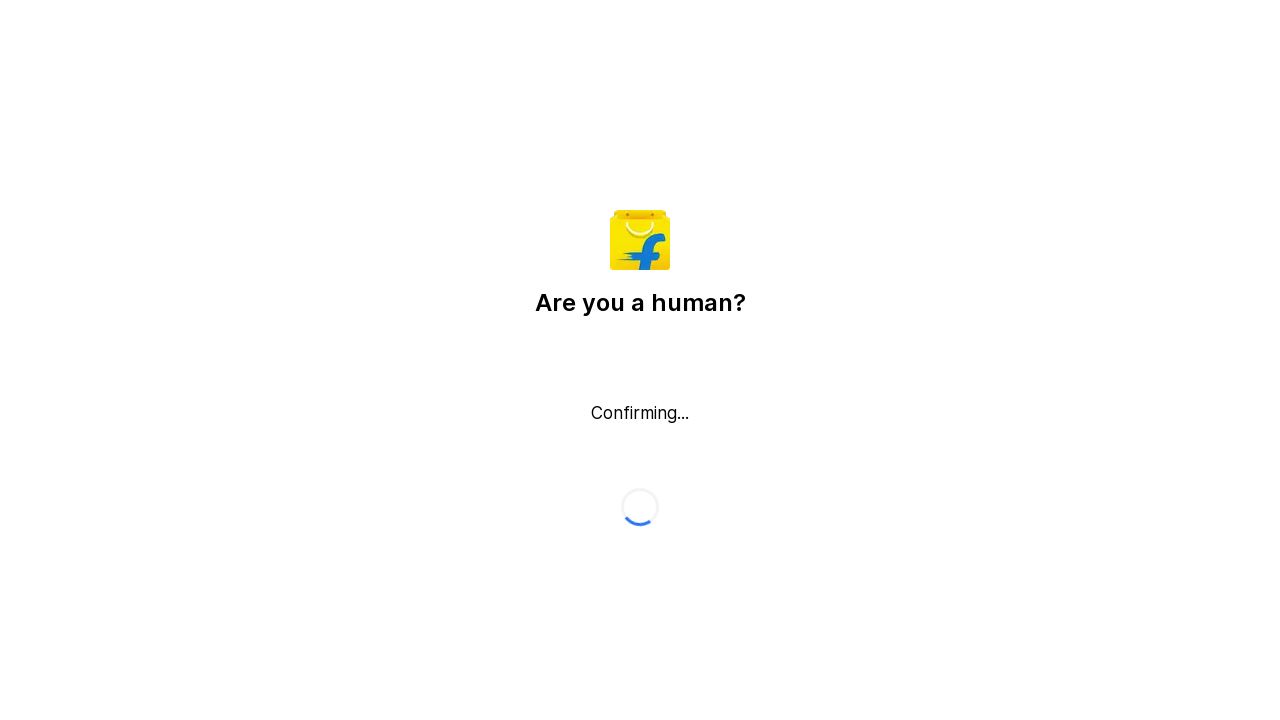

Pressed F5 key to refresh the page
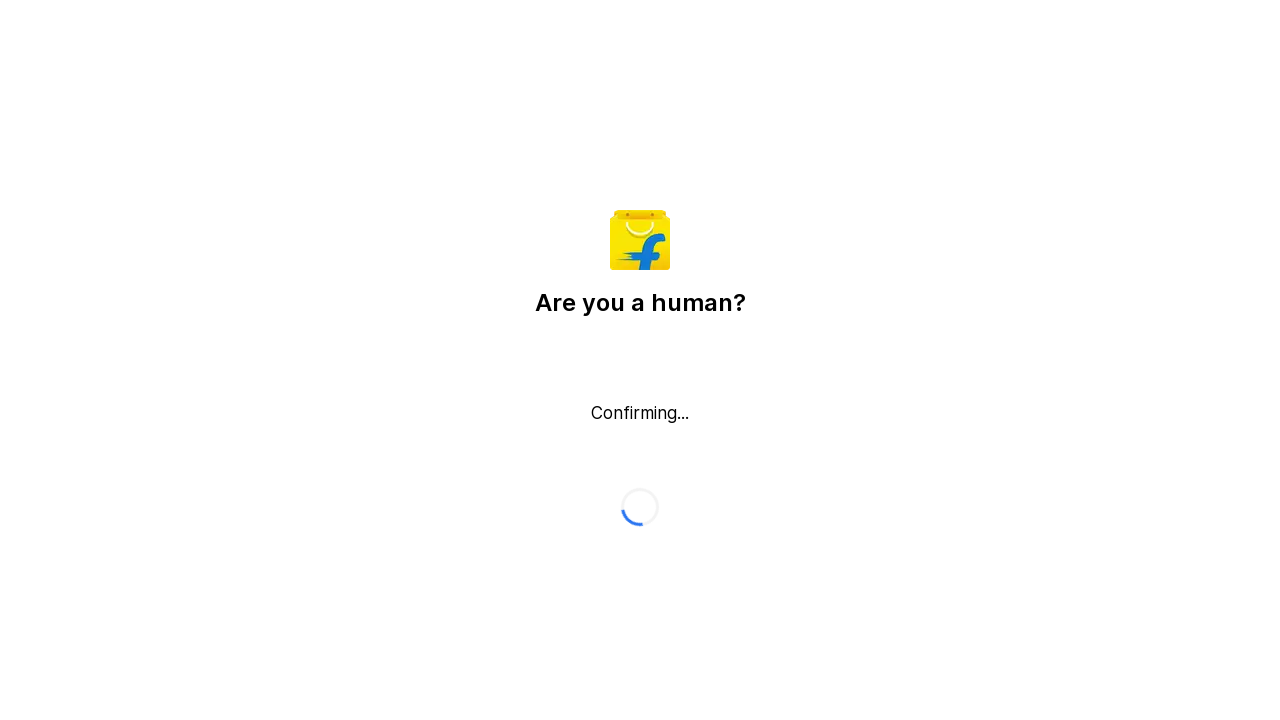

Page finished reloading after F5 refresh
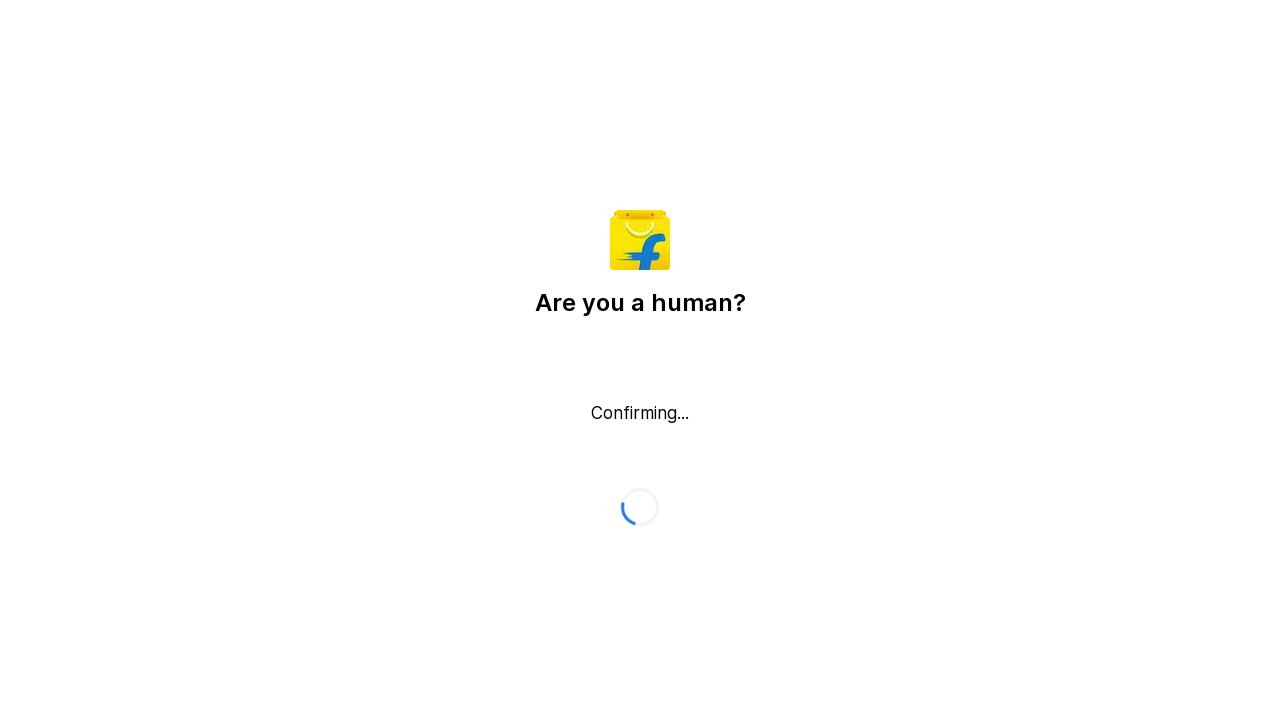

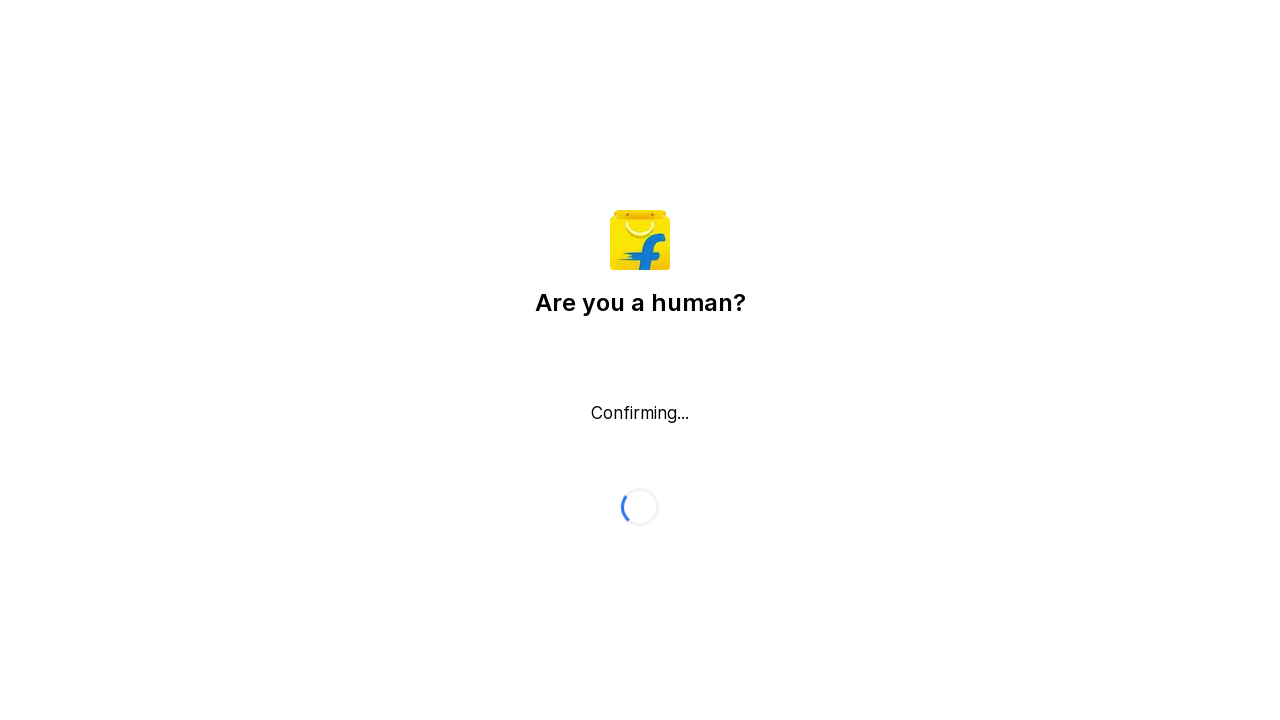